Tests dynamic loading where an element appears after clicking start button and verifies the loaded text

Starting URL: http://the-internet.herokuapp.com/dynamic_loading/2

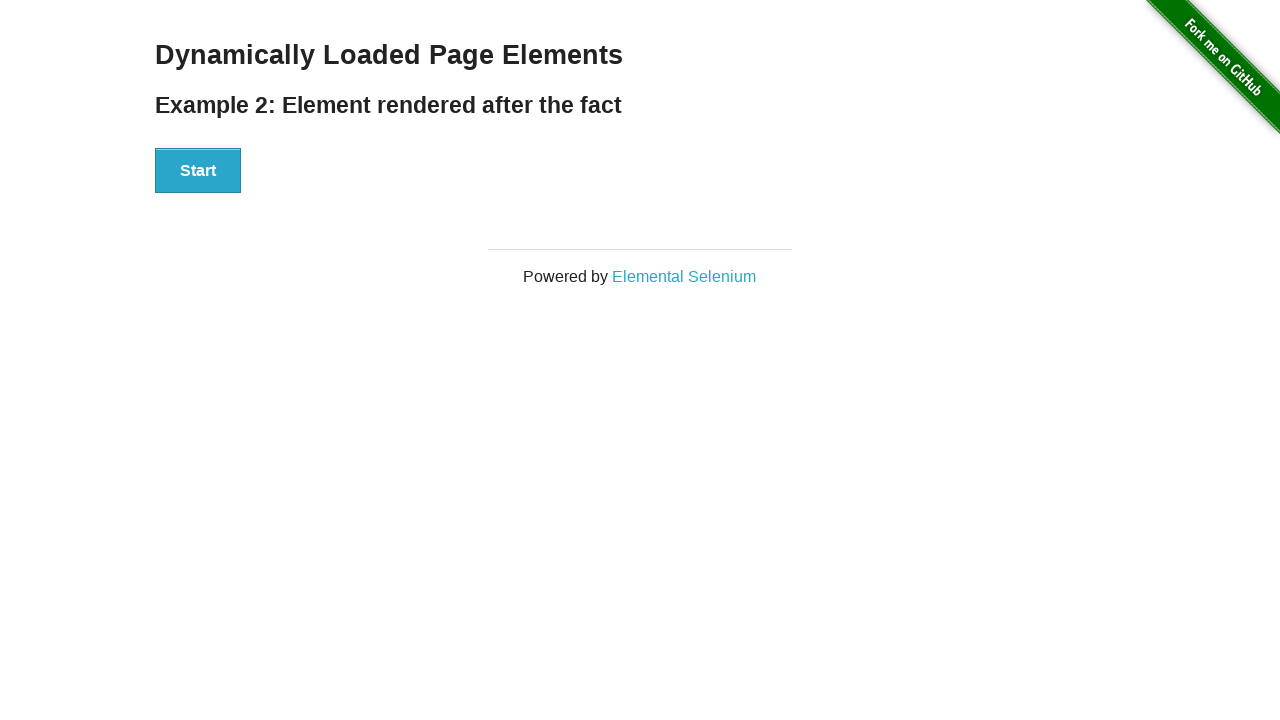

Clicked start button to trigger dynamic loading at (198, 171) on #start button
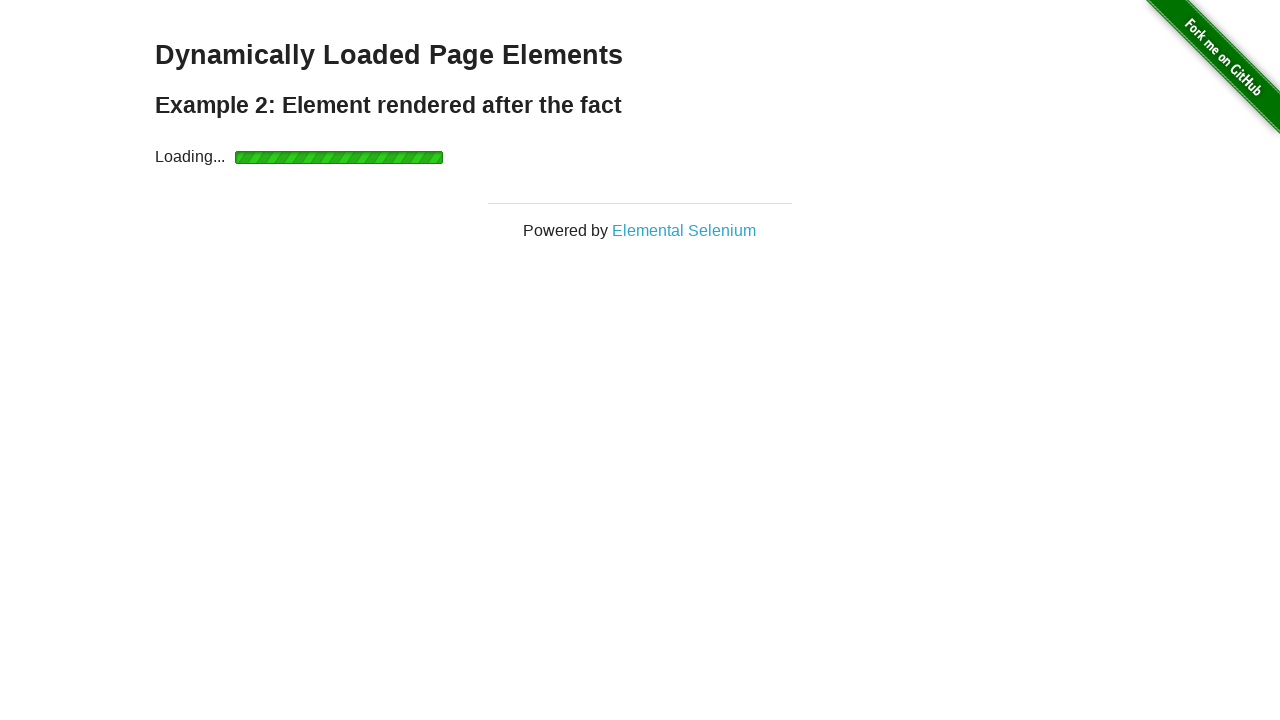

Finish text element appeared after dynamic loading
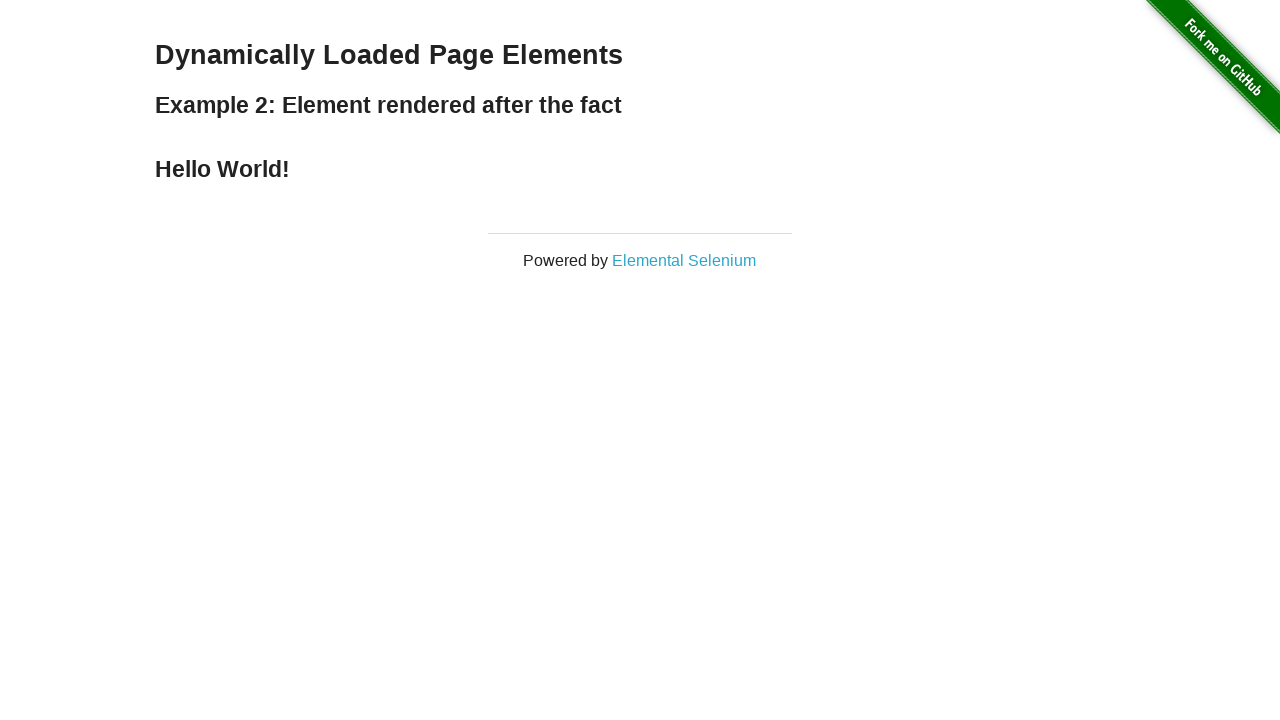

Verified loaded text matches 'Hello World!'
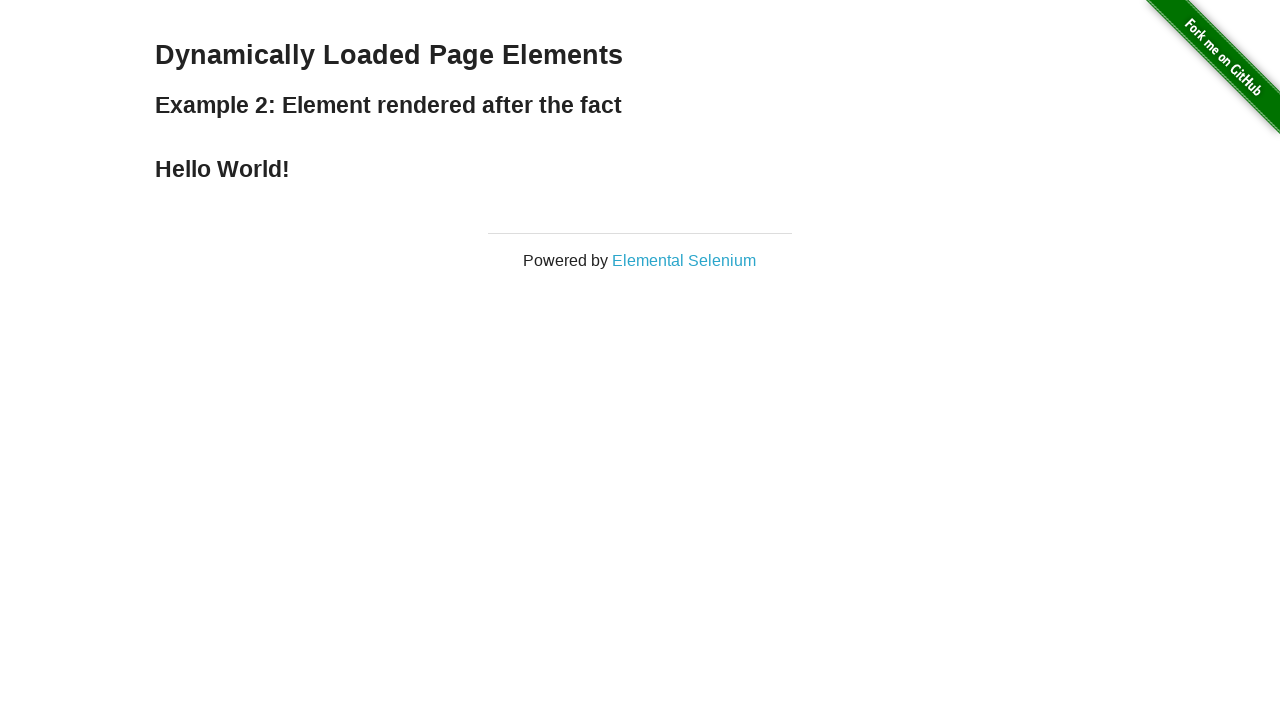

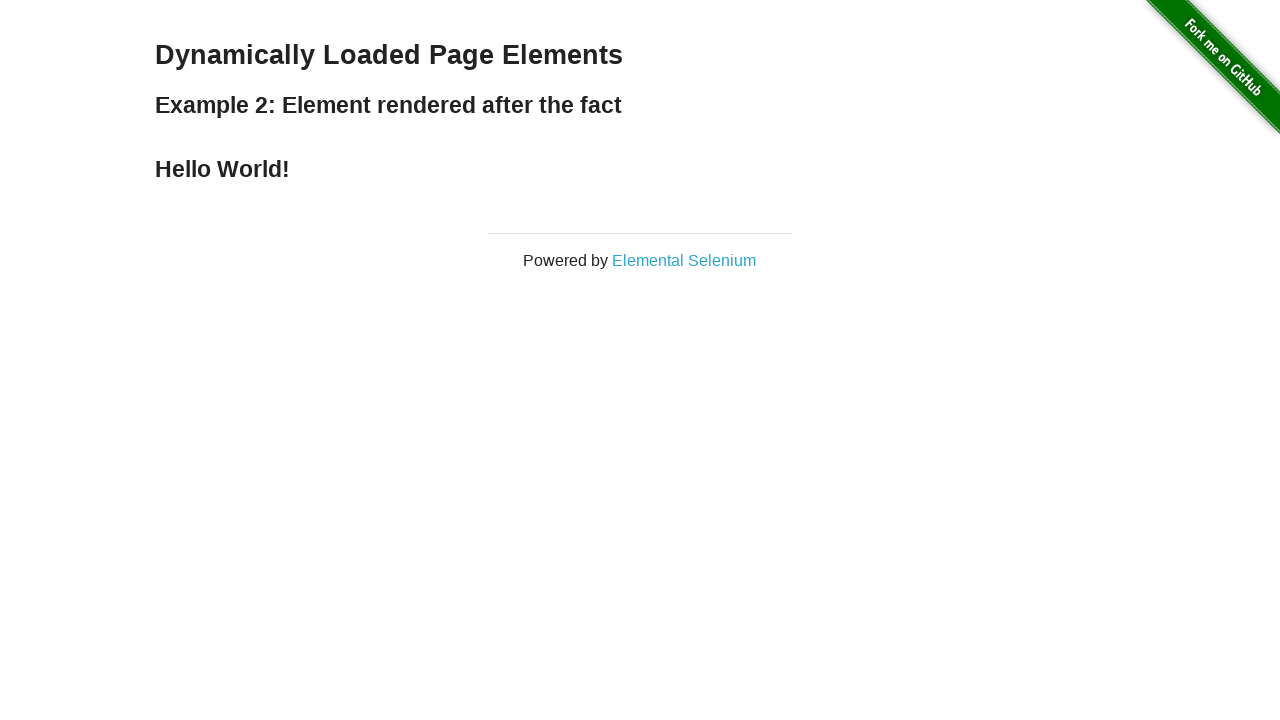